Tests dynamic loading functionality by clicking a start button and waiting for dynamically loaded content to appear on the page

Starting URL: https://the-internet.herokuapp.com/dynamic_loading/1

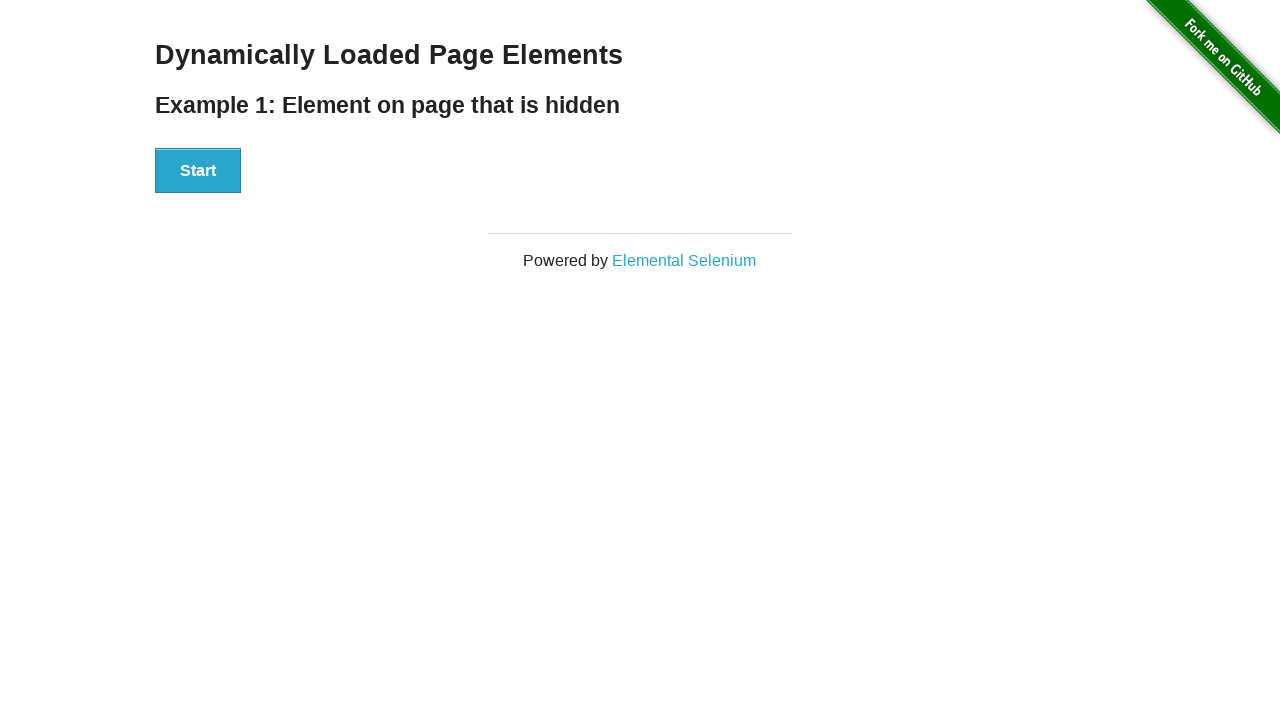

Clicked start button to begin dynamic loading at (198, 171) on xpath=//div[@id='start']/button
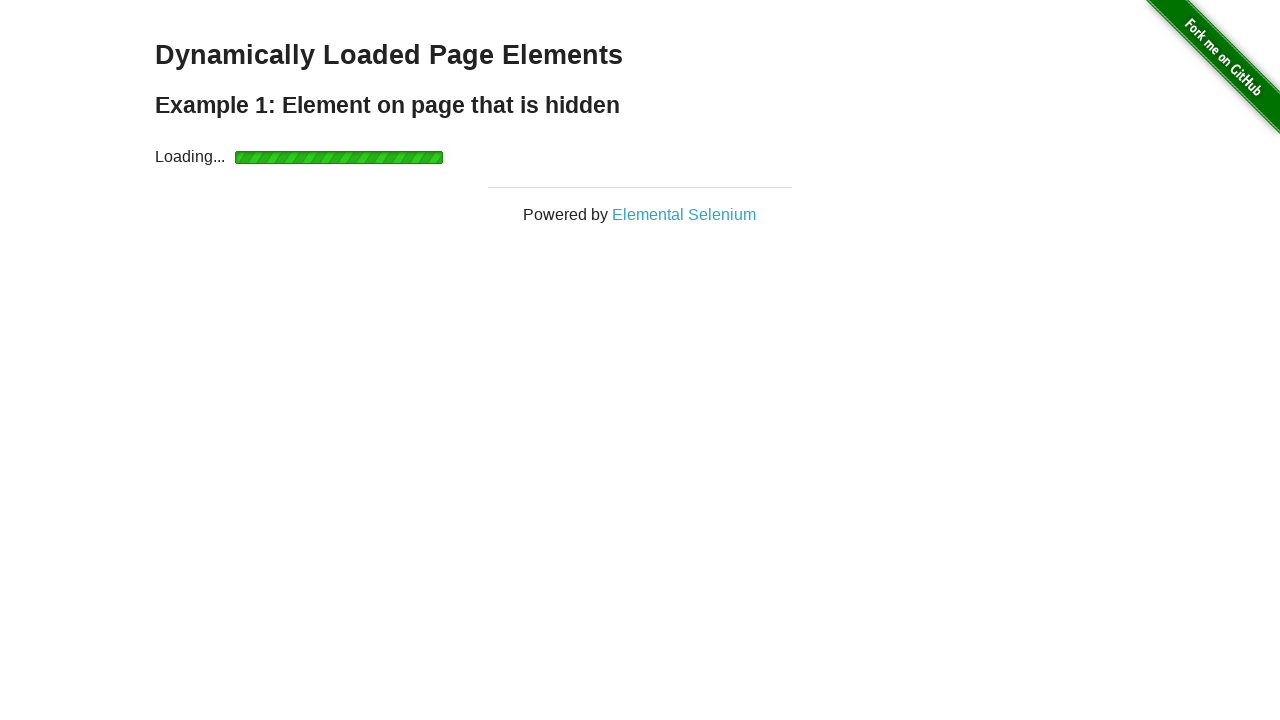

Dynamically loaded content appeared on page
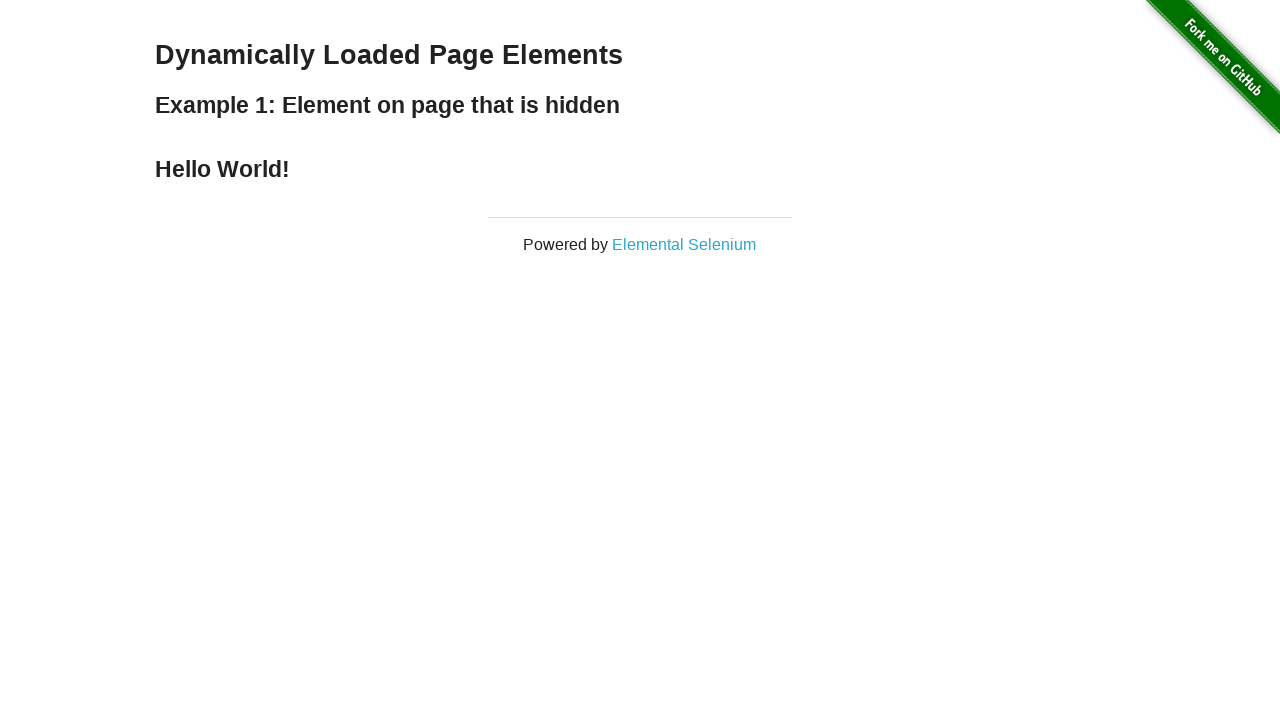

Retrieved text content from finish element: 'Hello World!'
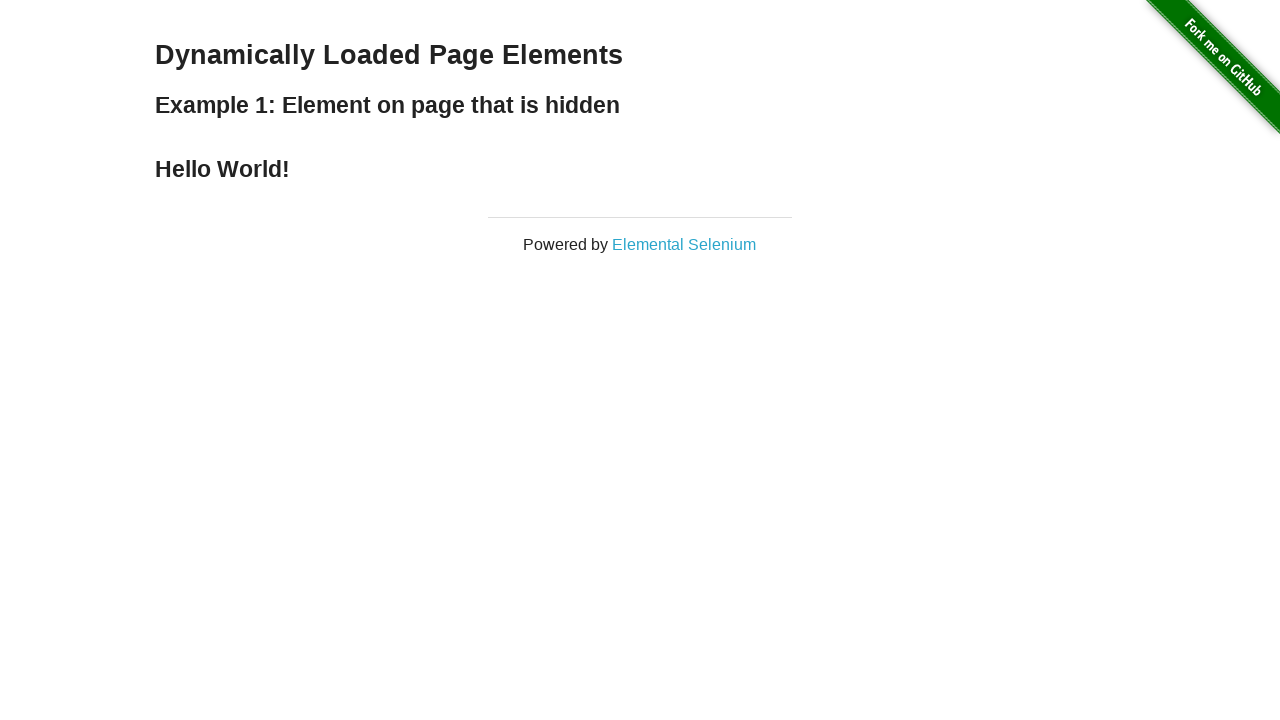

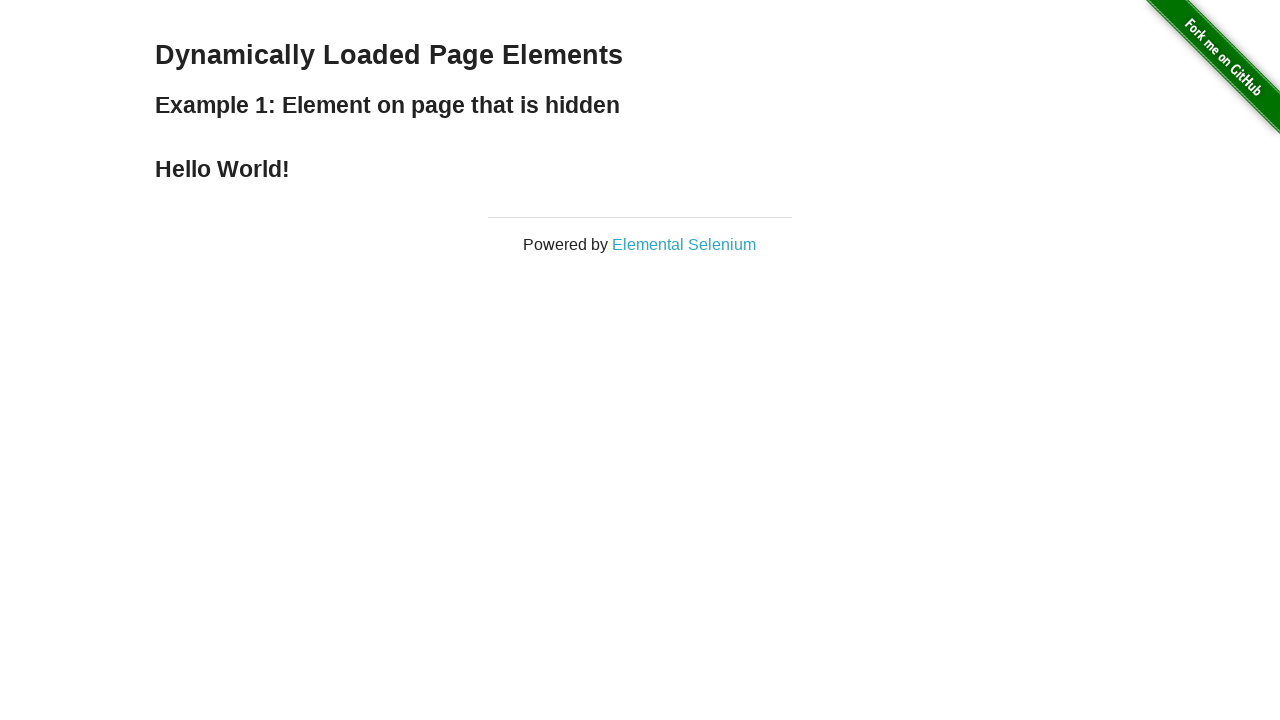